Tests radio button functionality by clicking on all radio buttons on the page

Starting URL: https://rahulshettyacademy.com/AutomationPractice/

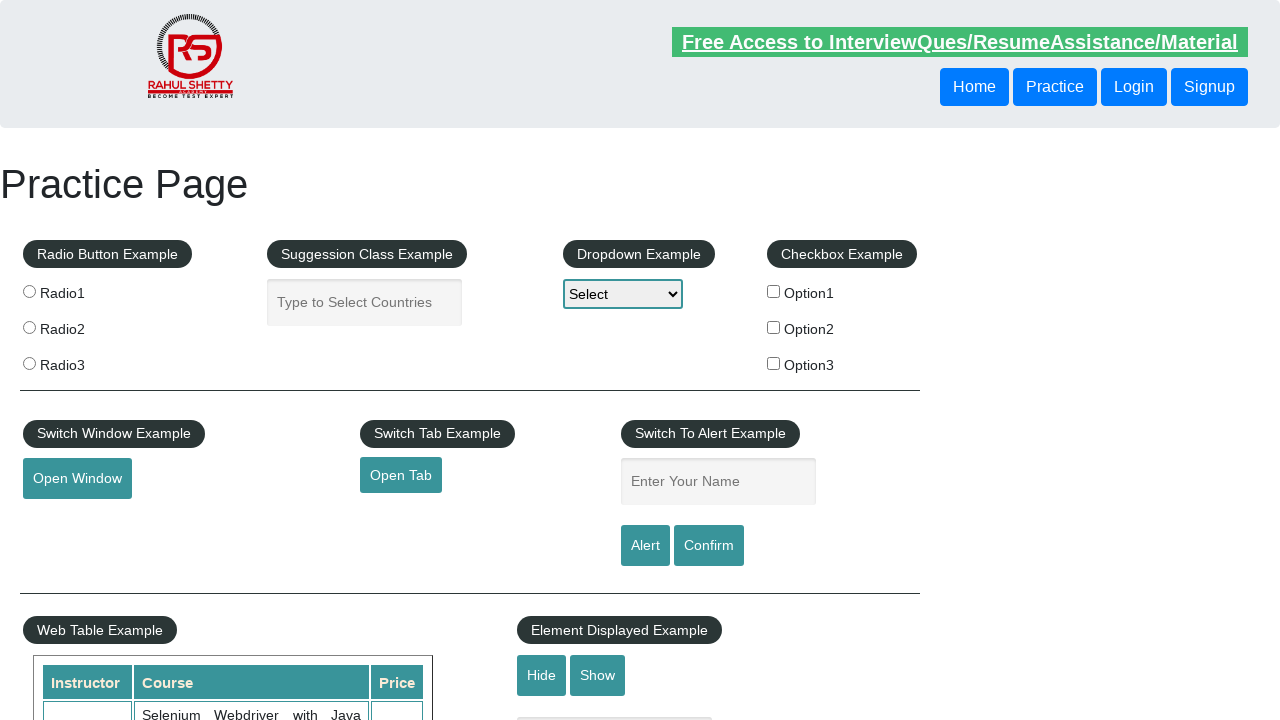

Located all radio buttons on the page
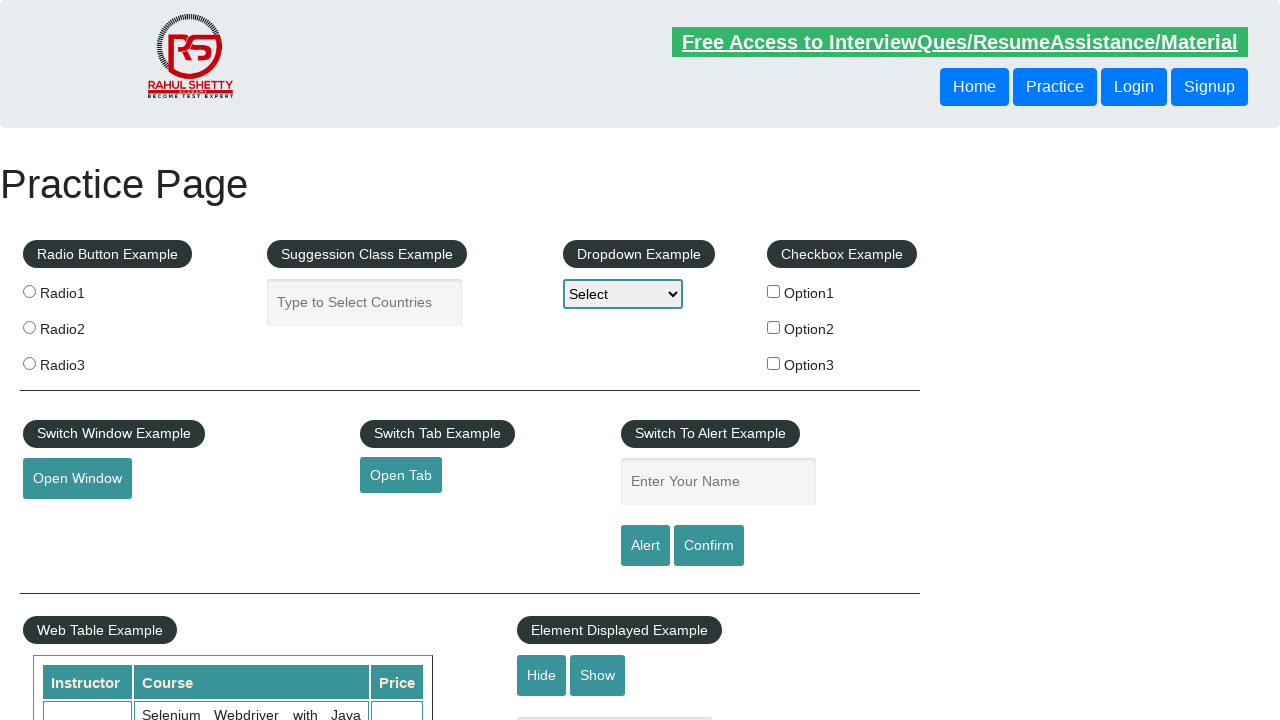

Clicked a radio button at (29, 291) on xpath=//input[@type='radio'] >> nth=0
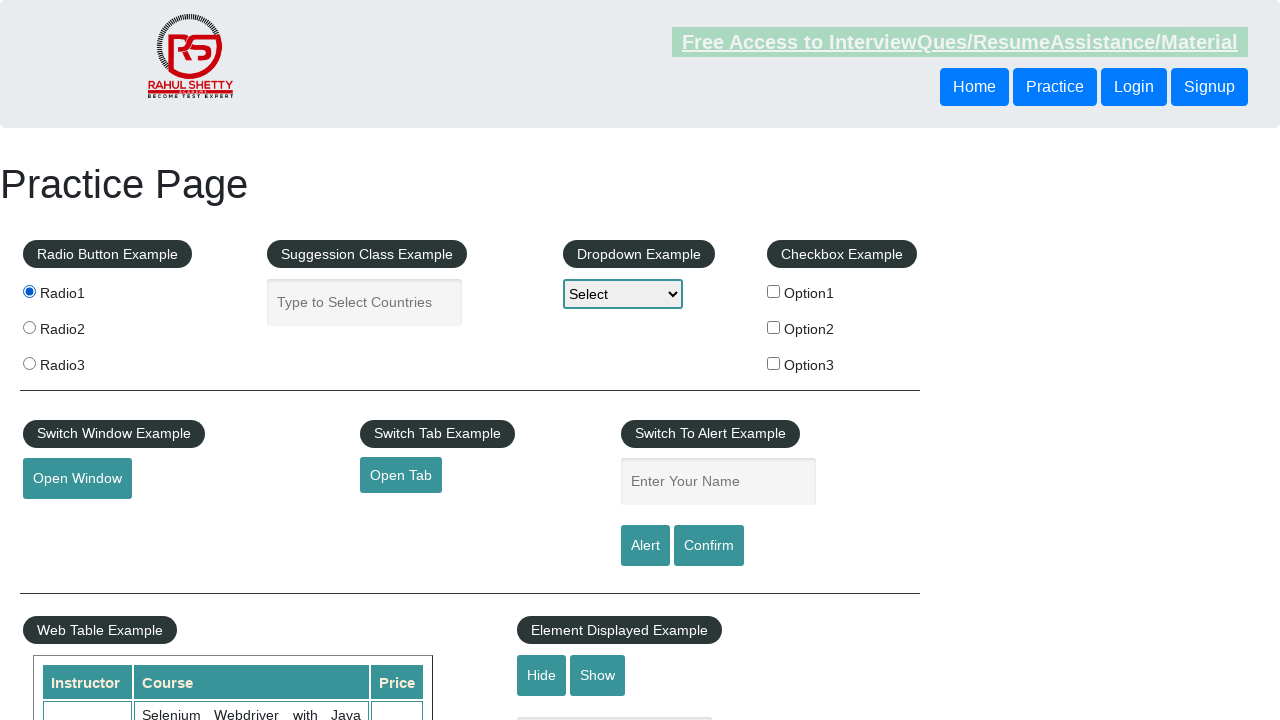

Clicked a radio button at (29, 327) on xpath=//input[@type='radio'] >> nth=1
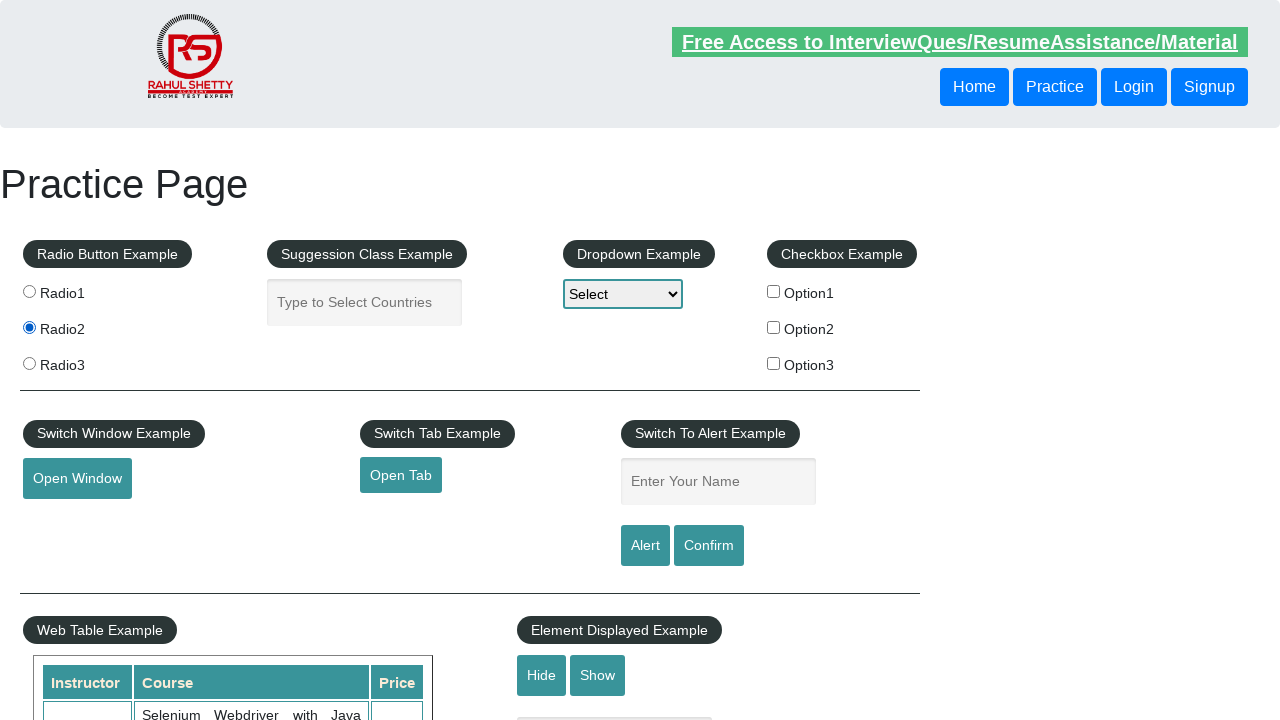

Clicked a radio button at (29, 363) on xpath=//input[@type='radio'] >> nth=2
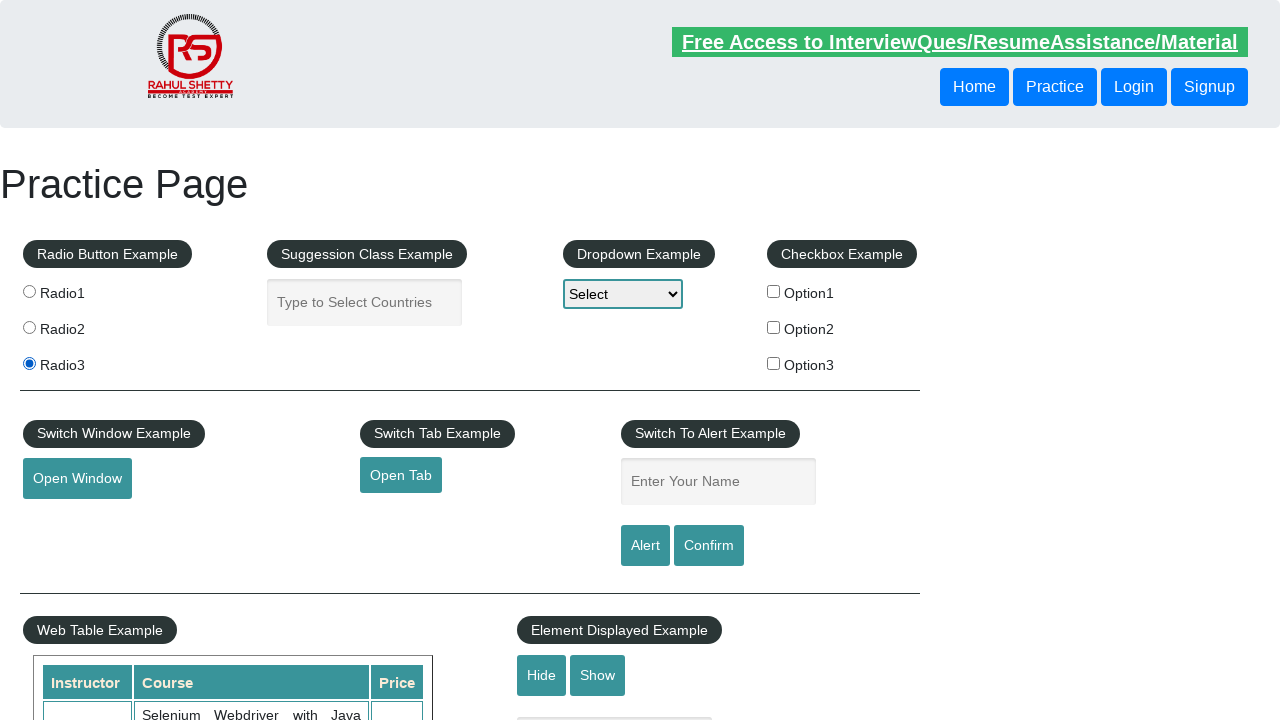

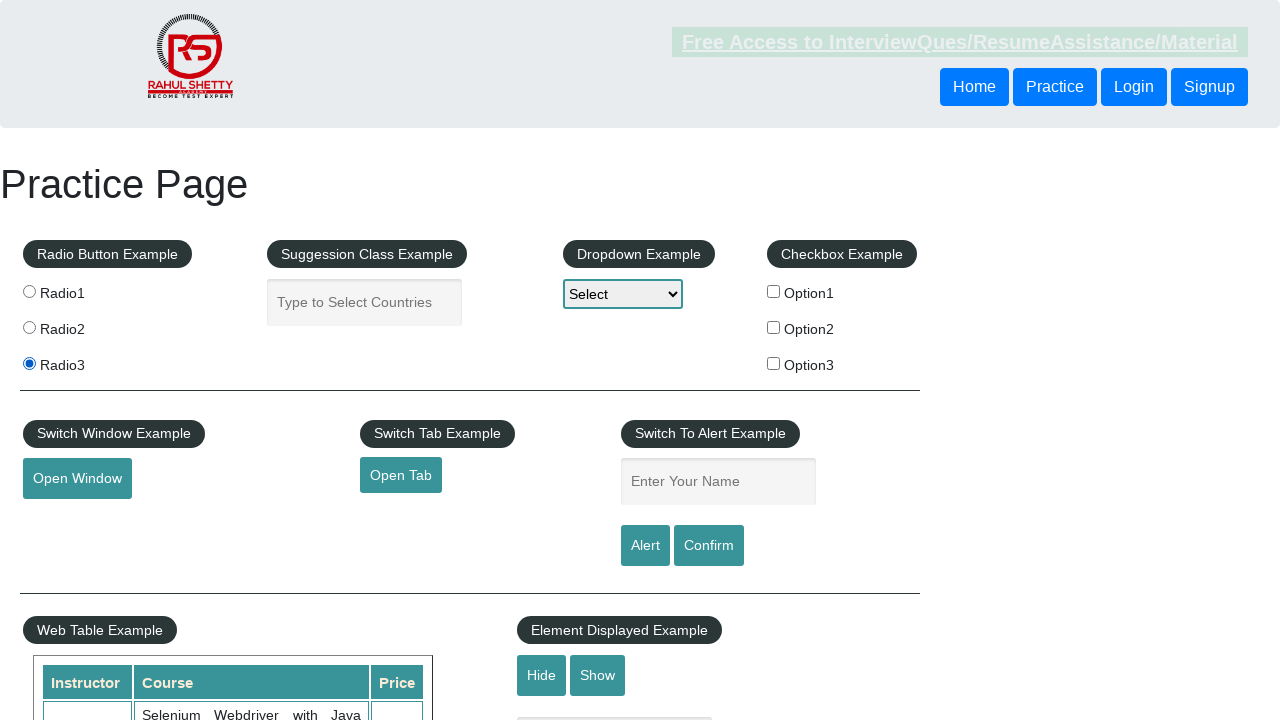